Tests that a login button exists in the header navigation and clicks it to navigate to the login page

Starting URL: http://django-todo.org/

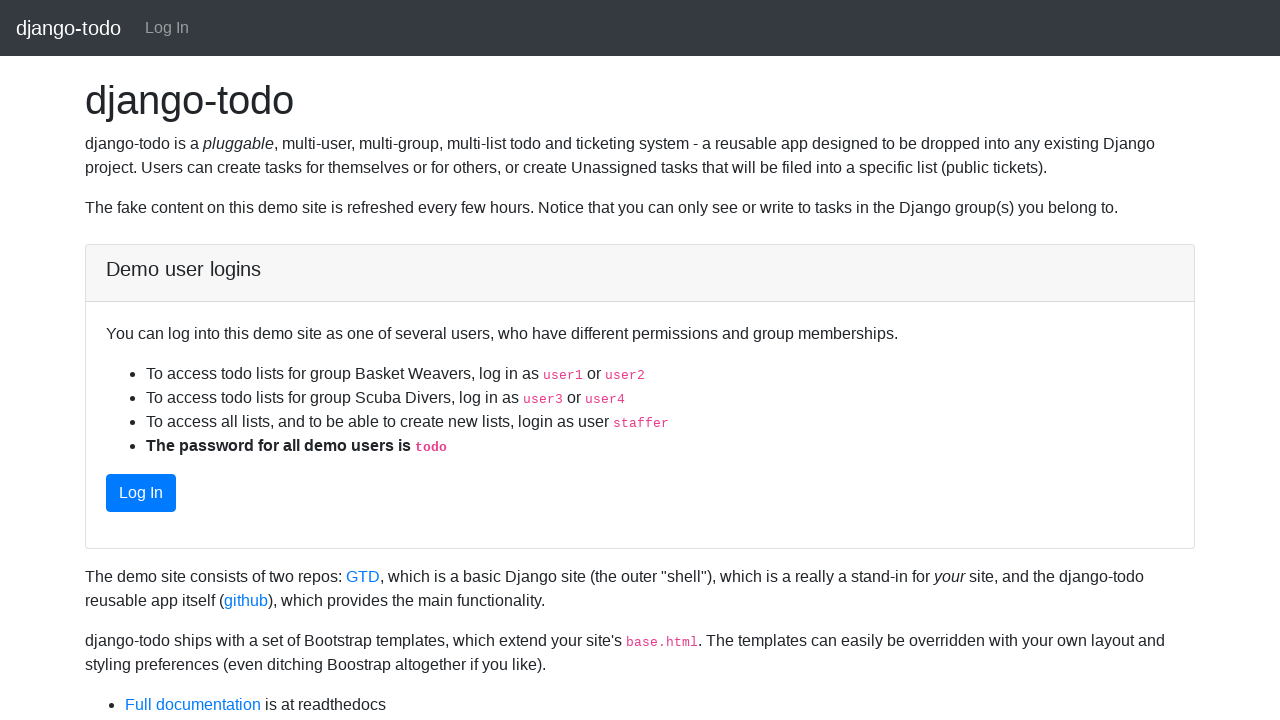

Clicked login button in header navigation at (167, 28) on xpath=//nav//a[@href="/login"]
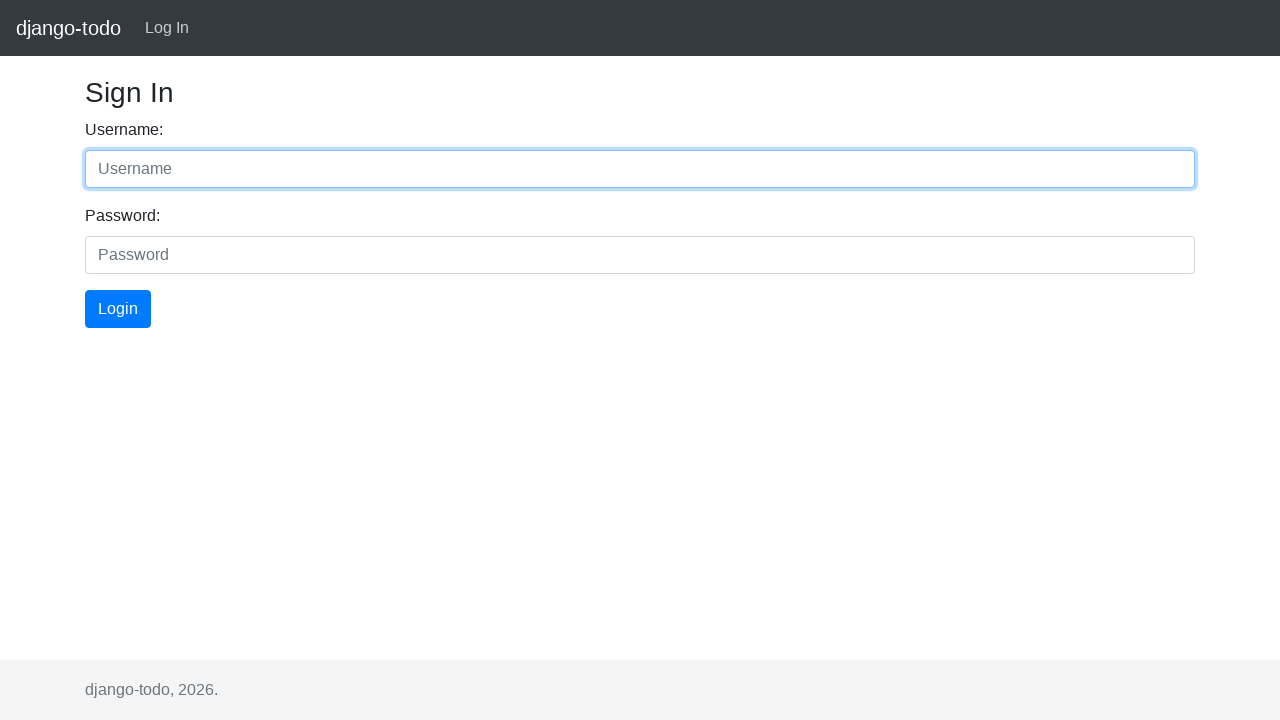

Waited for navigation to complete and page to load
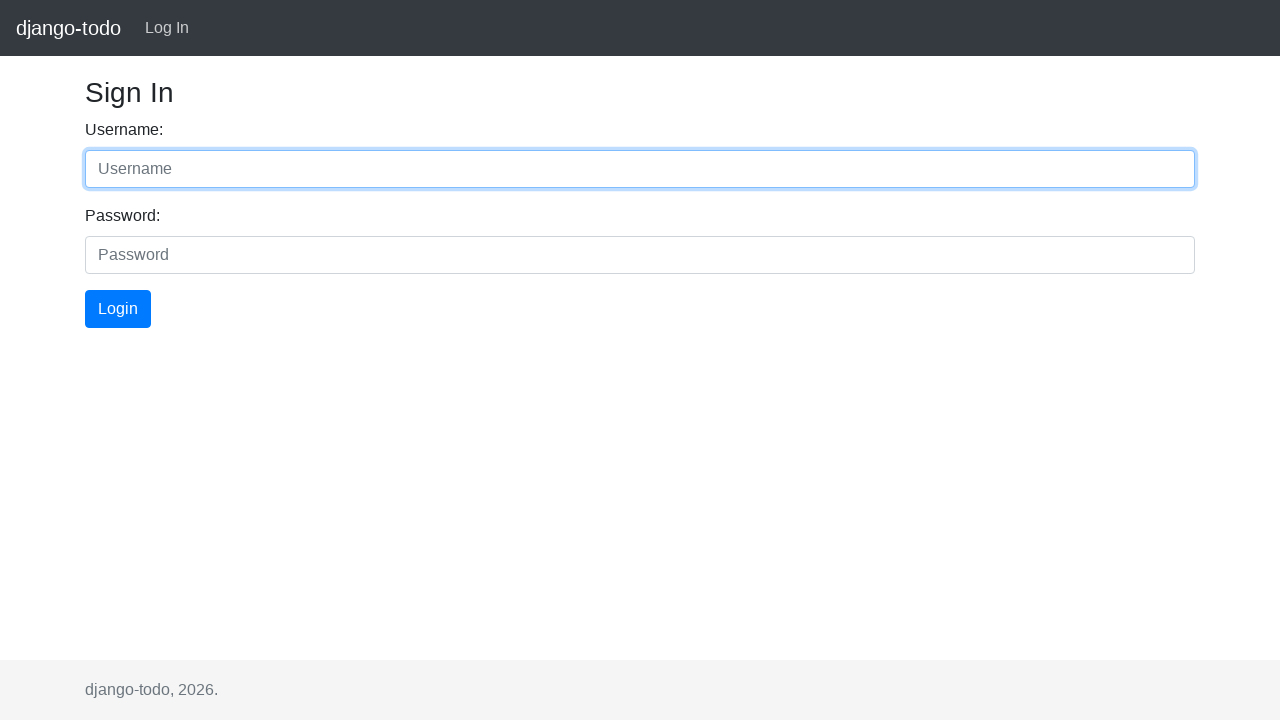

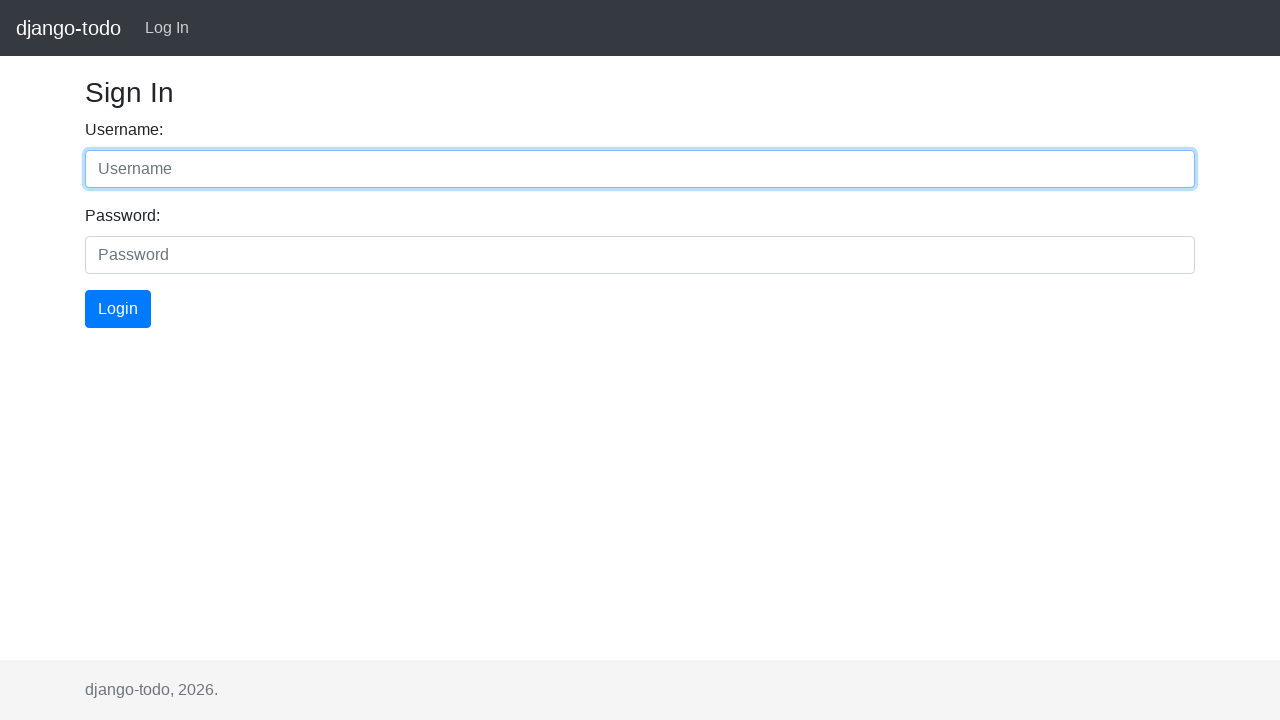